Tests scrolling functionality using JavaScript executor to scroll down until a specific element becomes visible

Starting URL: http://automation-practice.emilos.pl/high-site.php

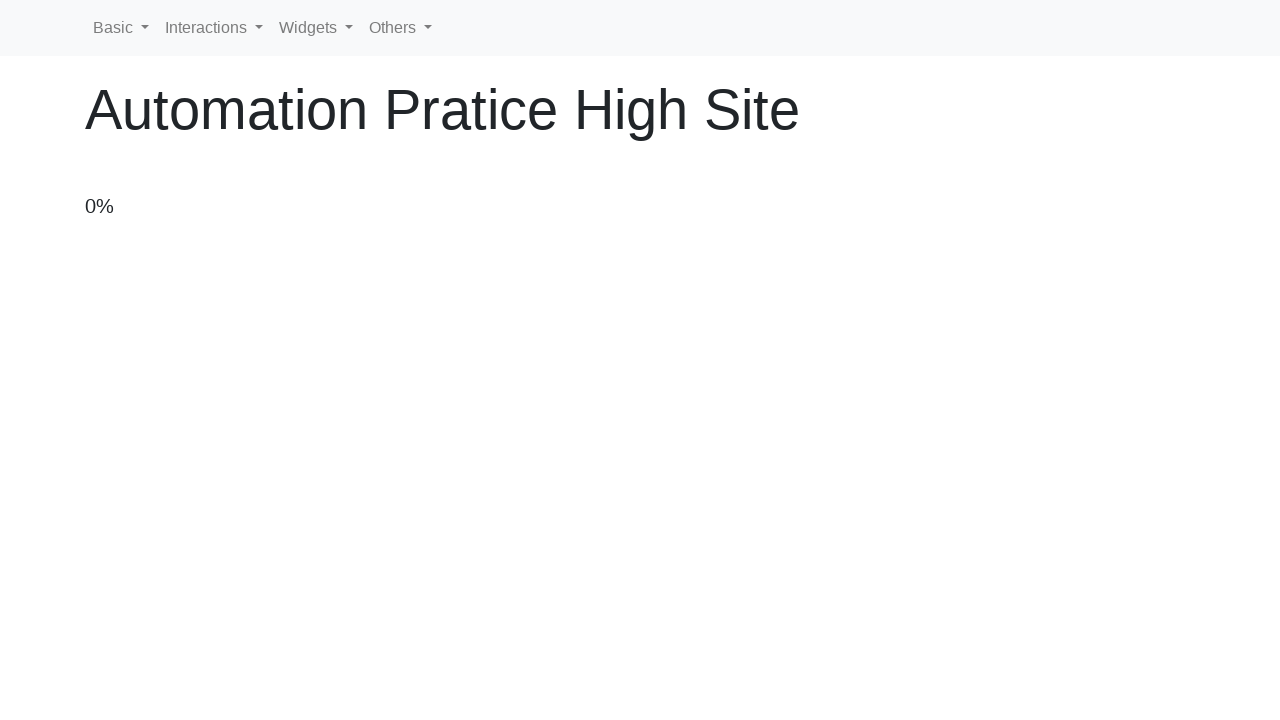

Scrolled down 100 pixels using JavaScript executor
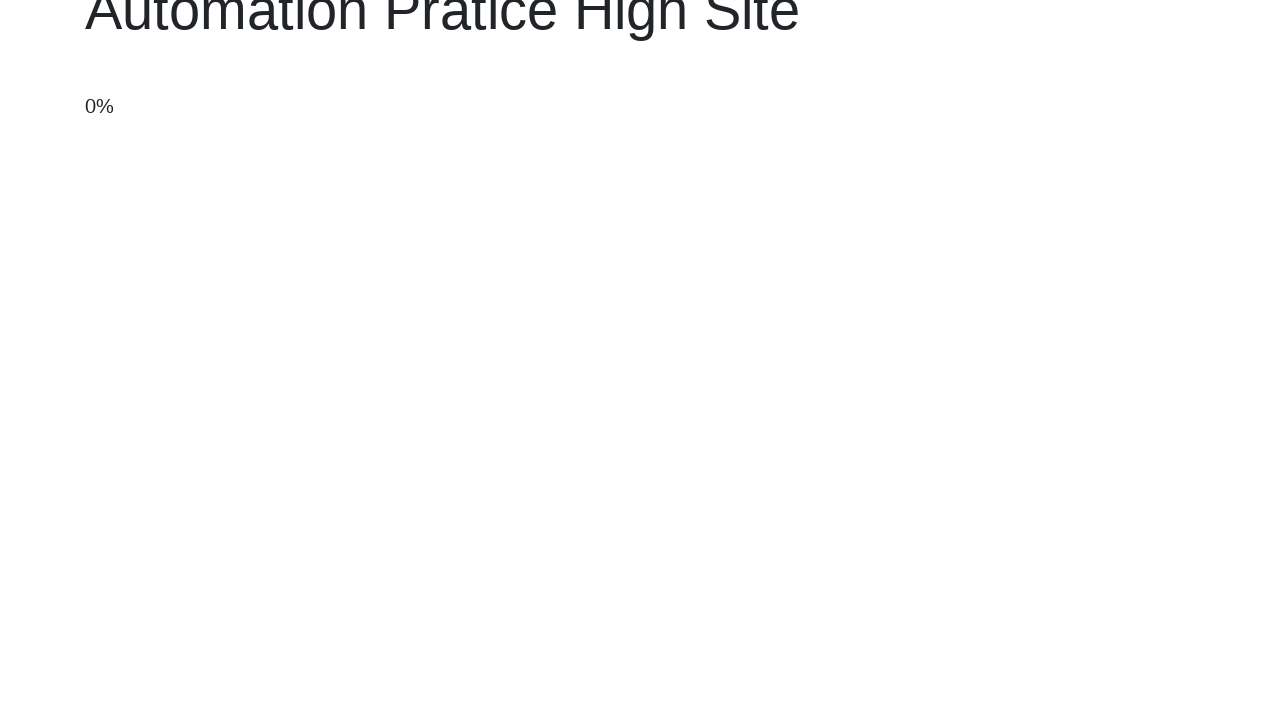

Scrolled down 100 pixels using JavaScript executor
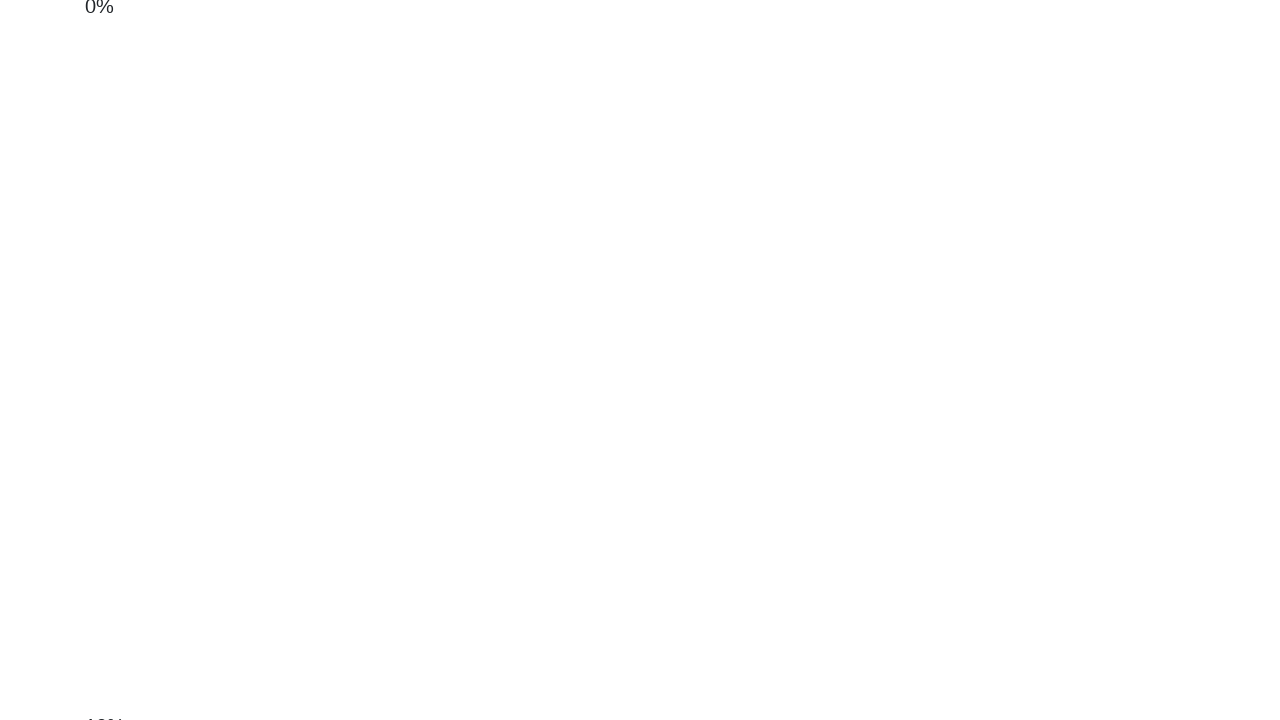

Scrolled down 100 pixels using JavaScript executor
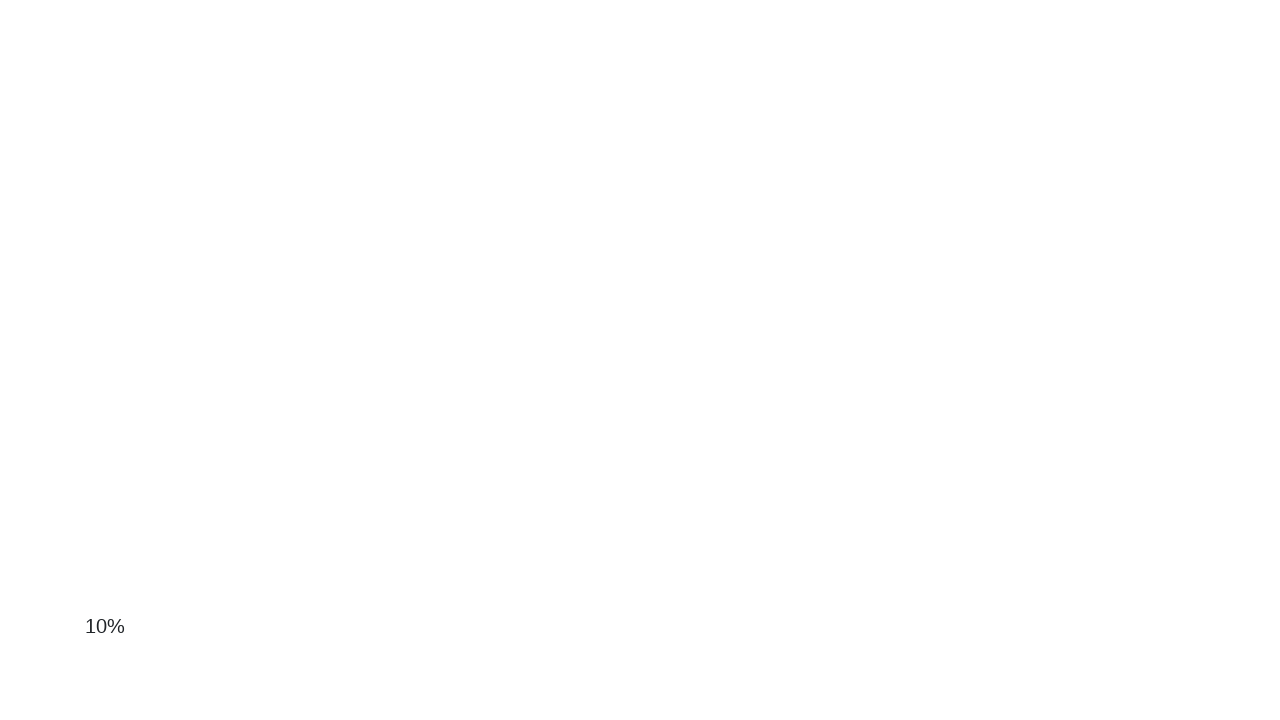

Scrolled down 100 pixels using JavaScript executor
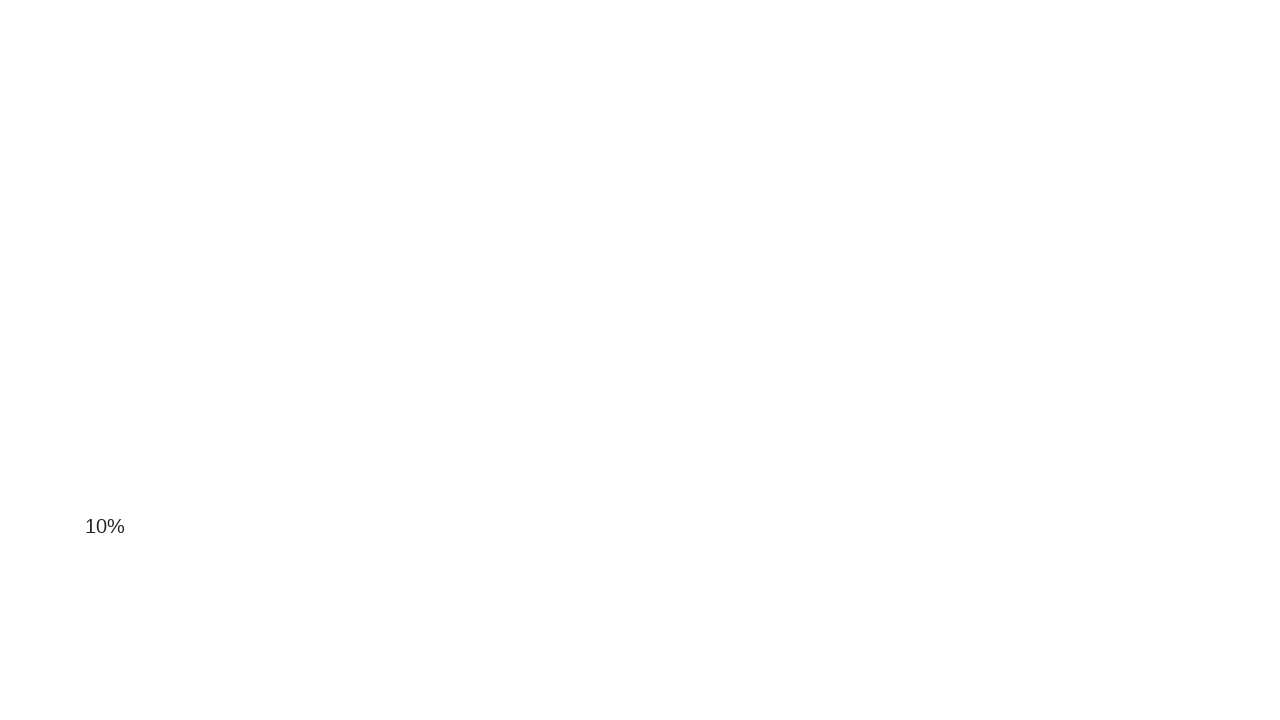

Scrolled down 100 pixels using JavaScript executor
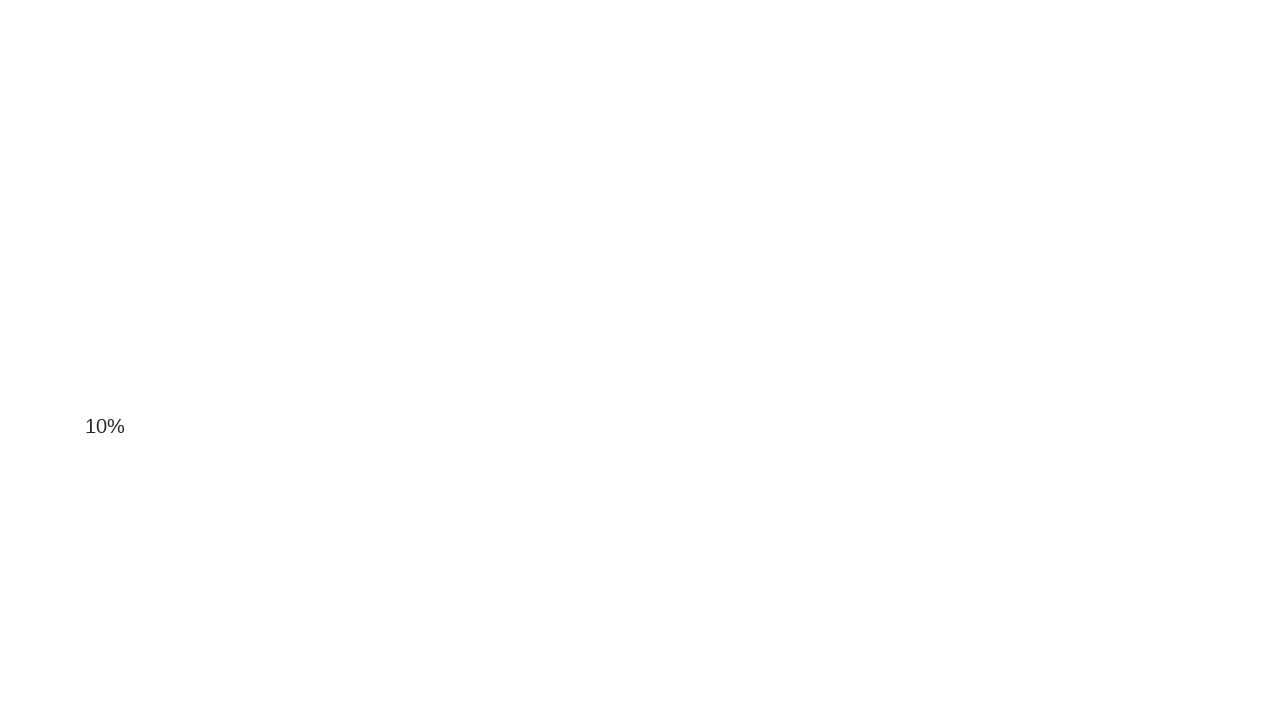

Scrolled down 100 pixels using JavaScript executor
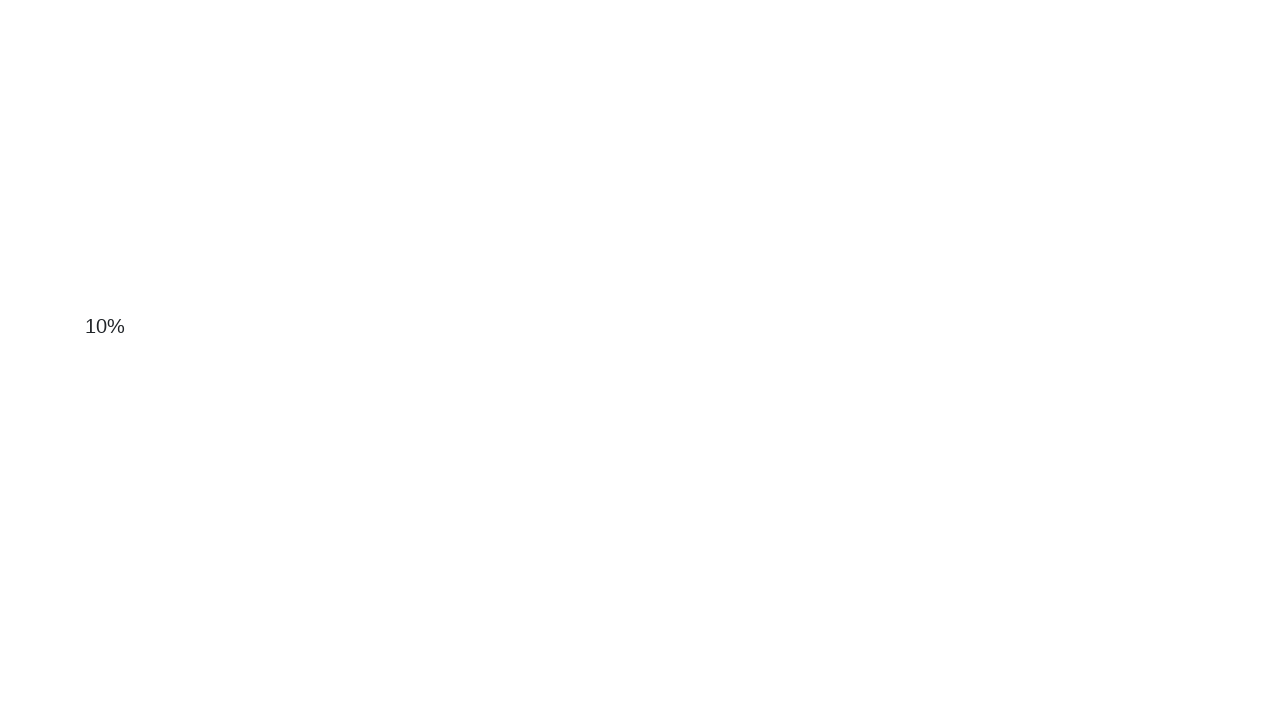

Scrolled down 100 pixels using JavaScript executor
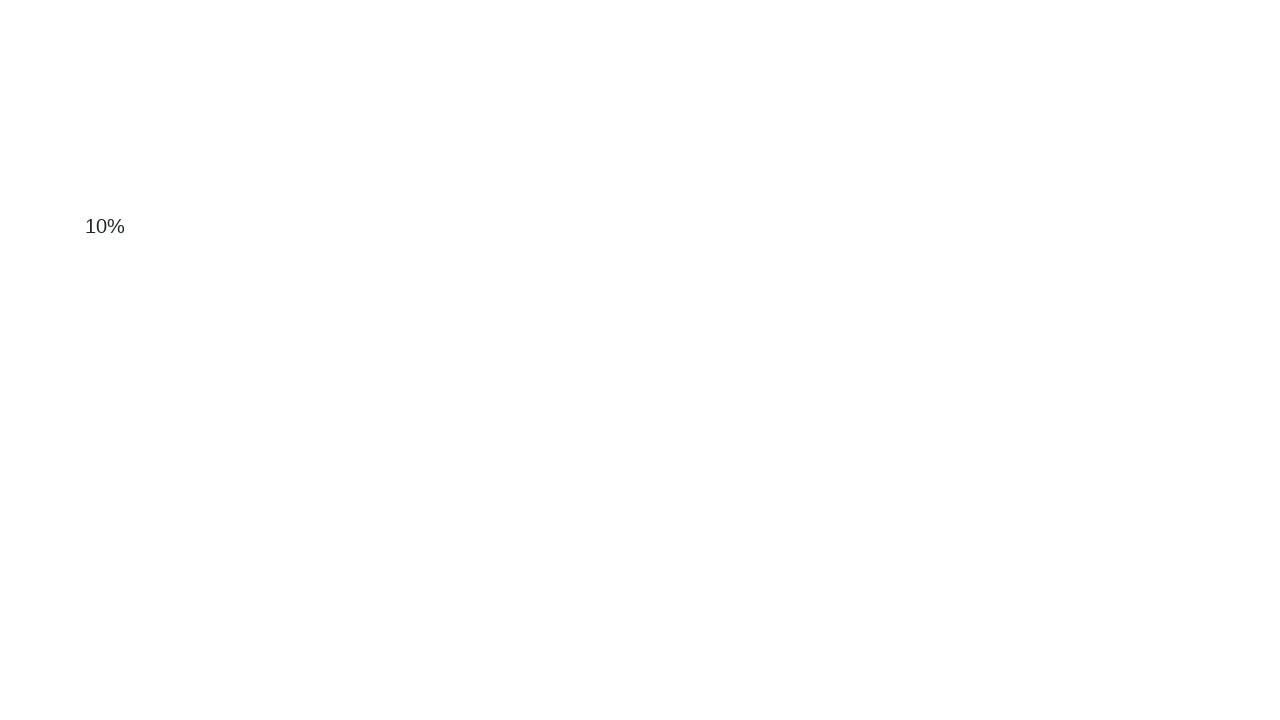

Scrolled down 100 pixels using JavaScript executor
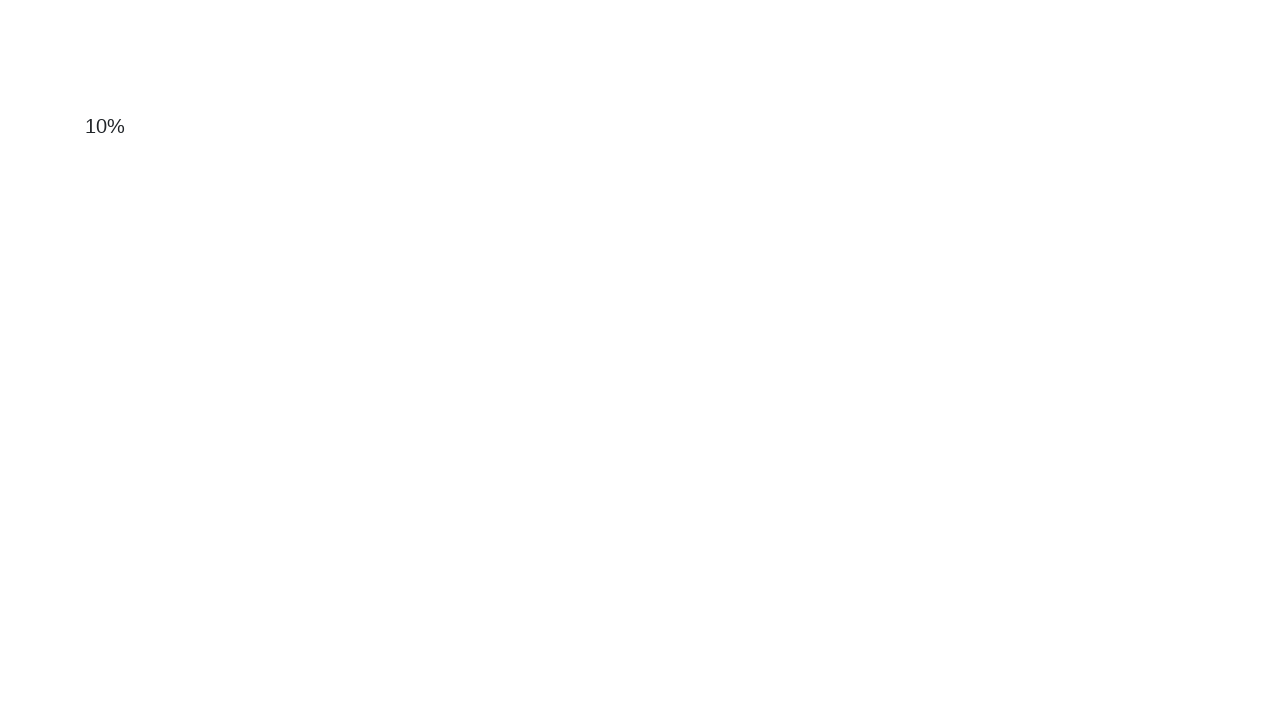

Scrolled down 100 pixels using JavaScript executor
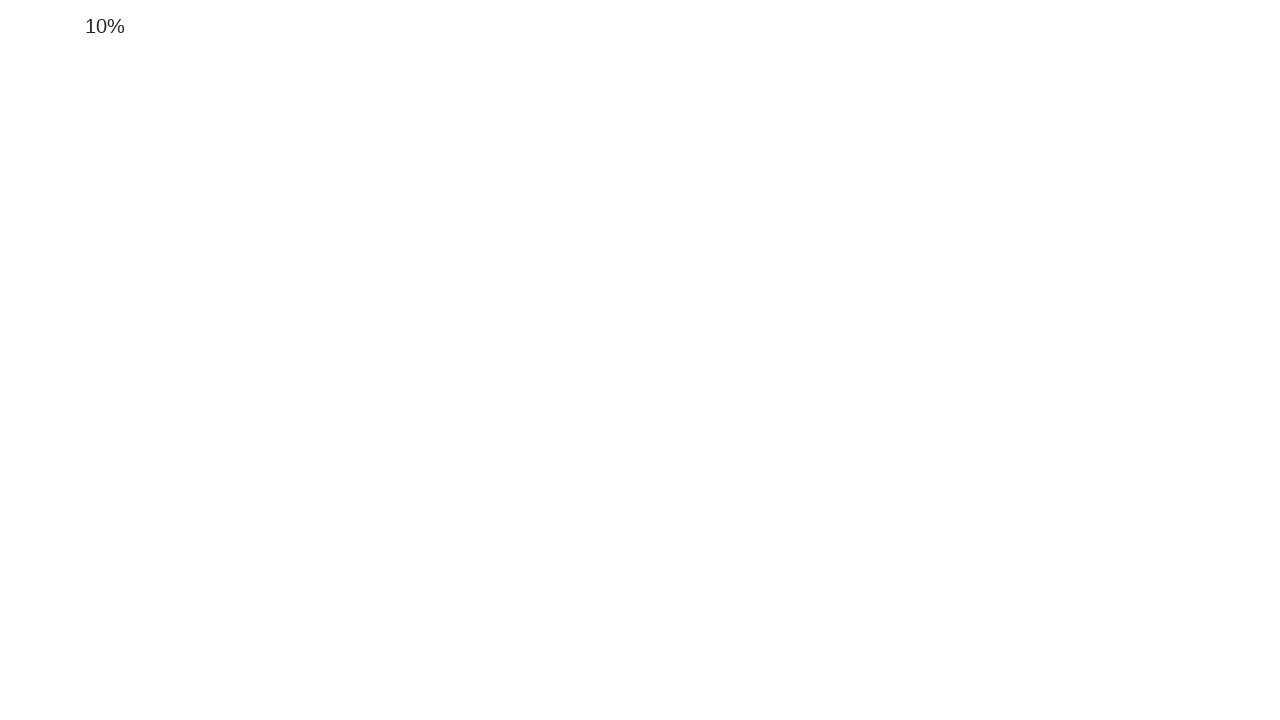

Scrolled down 100 pixels using JavaScript executor
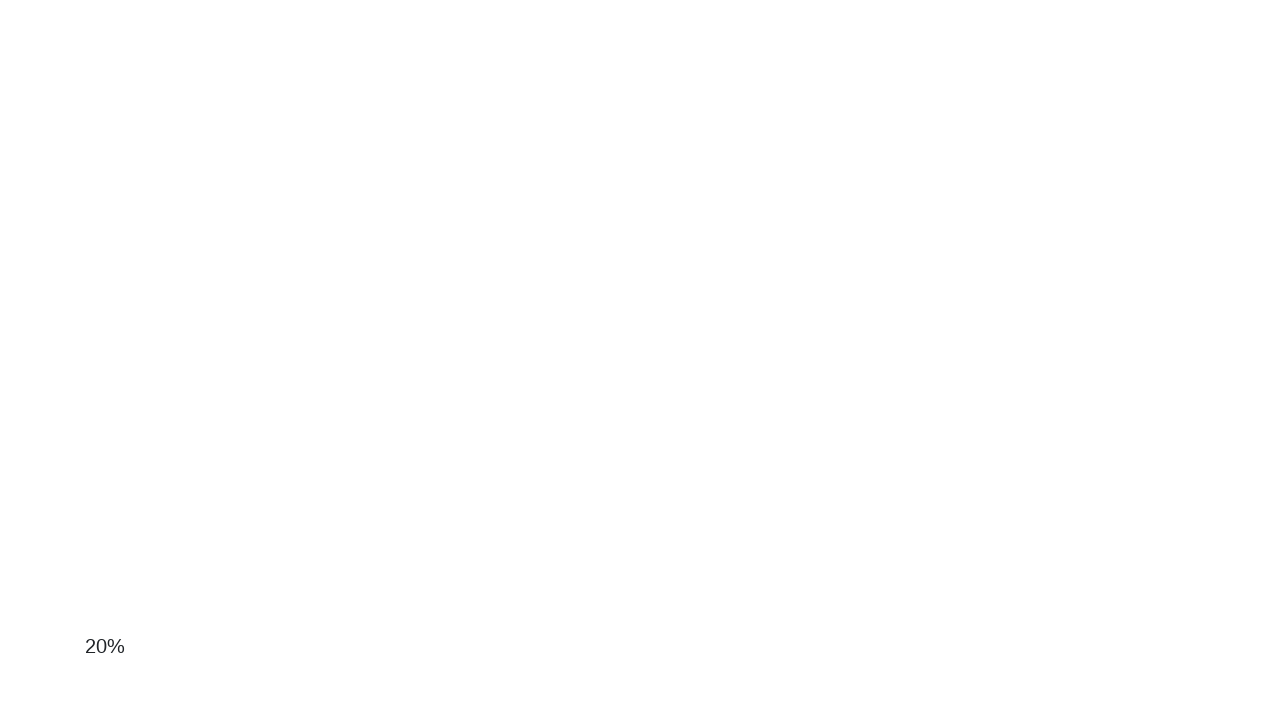

Scrolled down 100 pixels using JavaScript executor
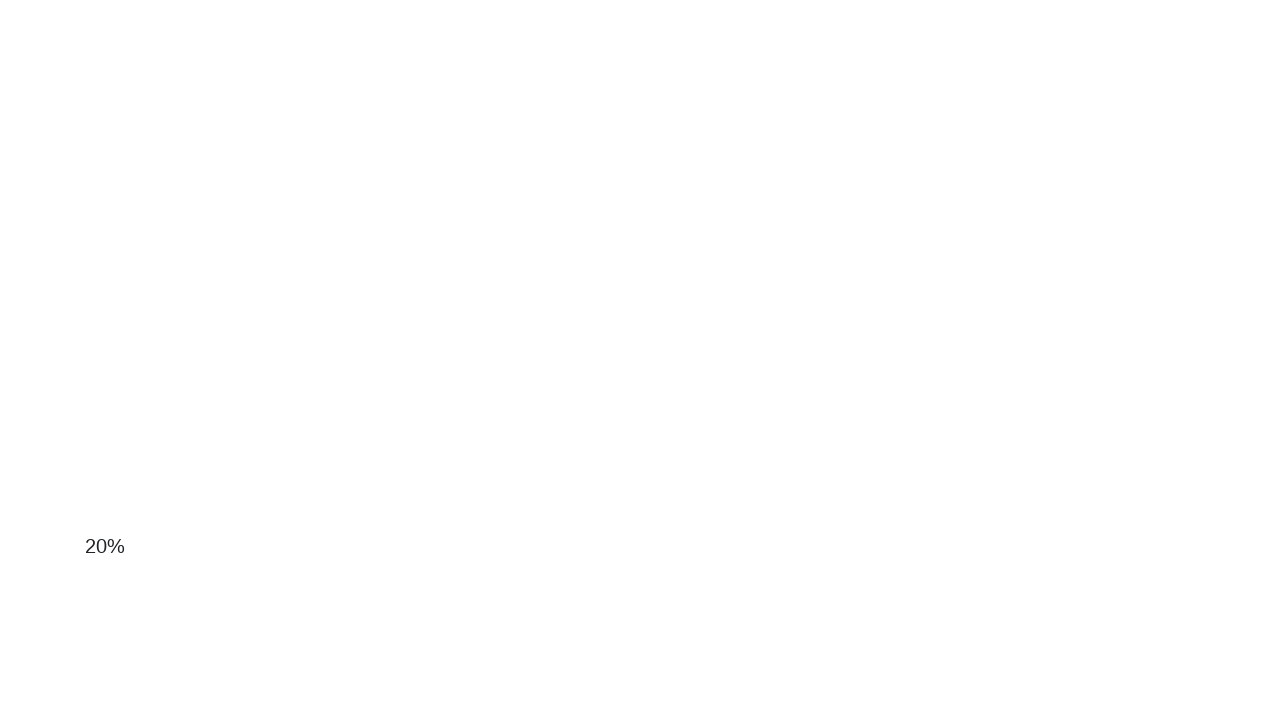

Scrolled down 100 pixels using JavaScript executor
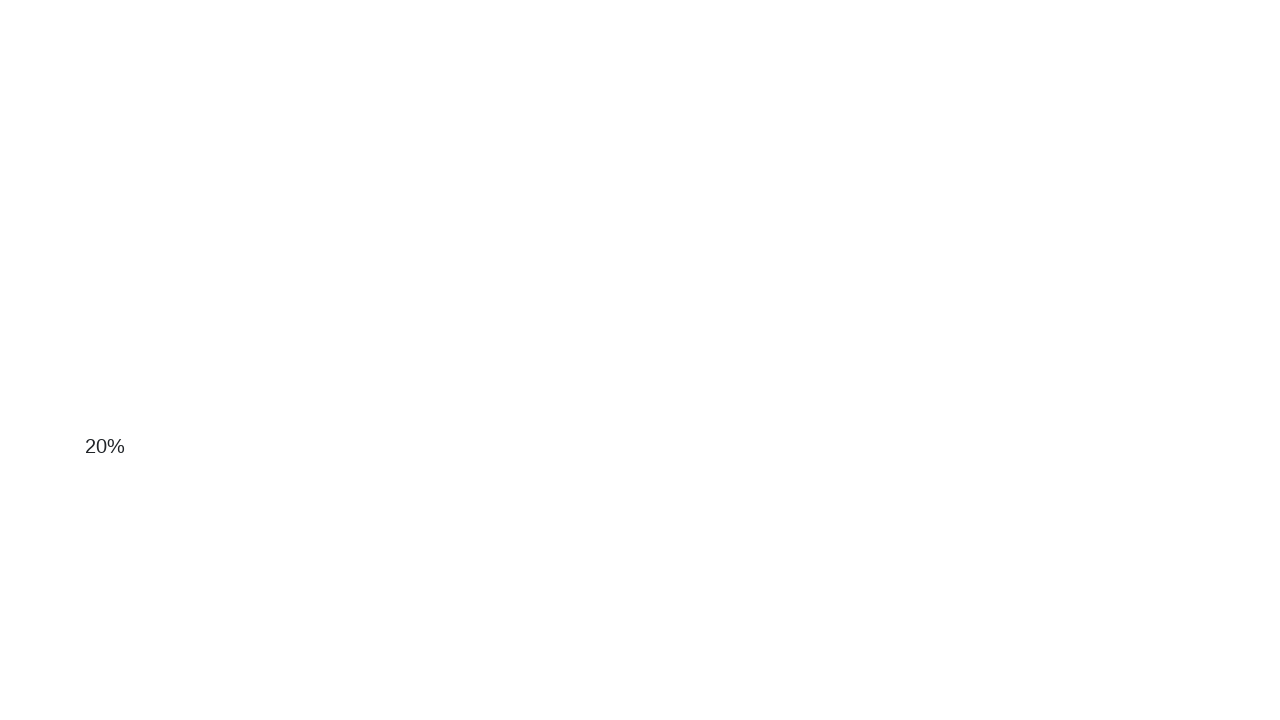

Scrolled down 100 pixels using JavaScript executor
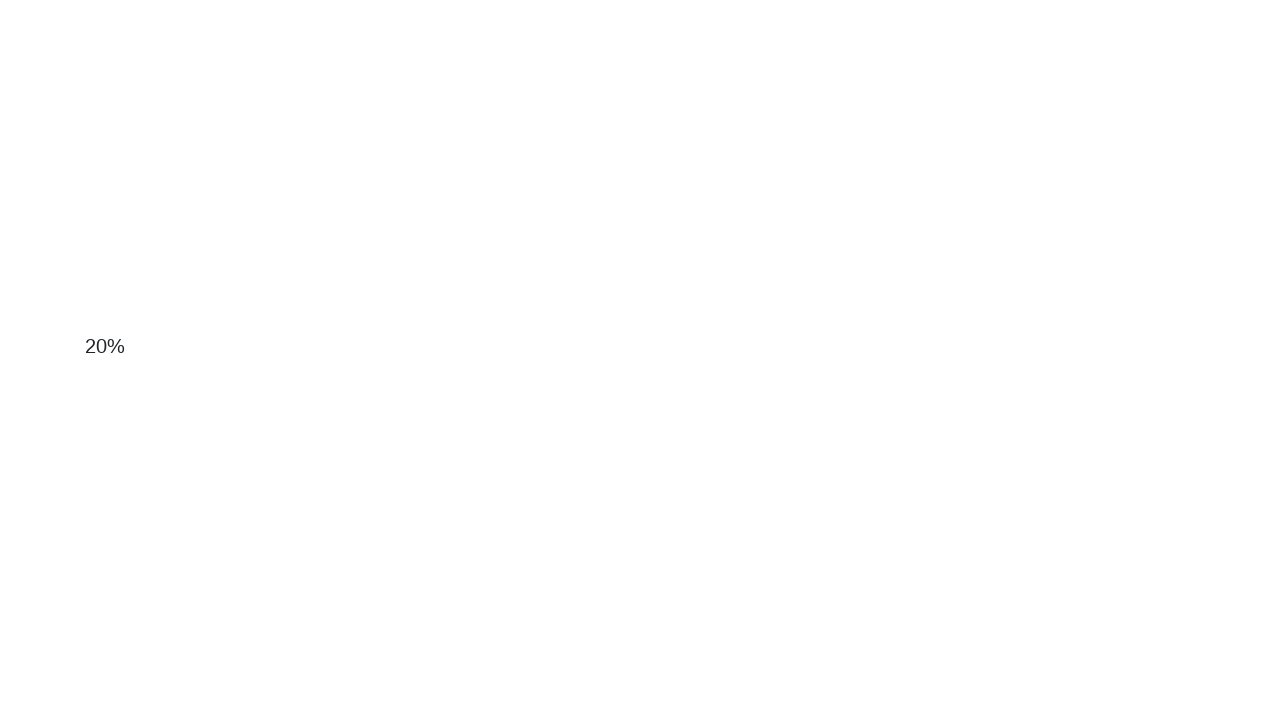

Scrolled down 100 pixels using JavaScript executor
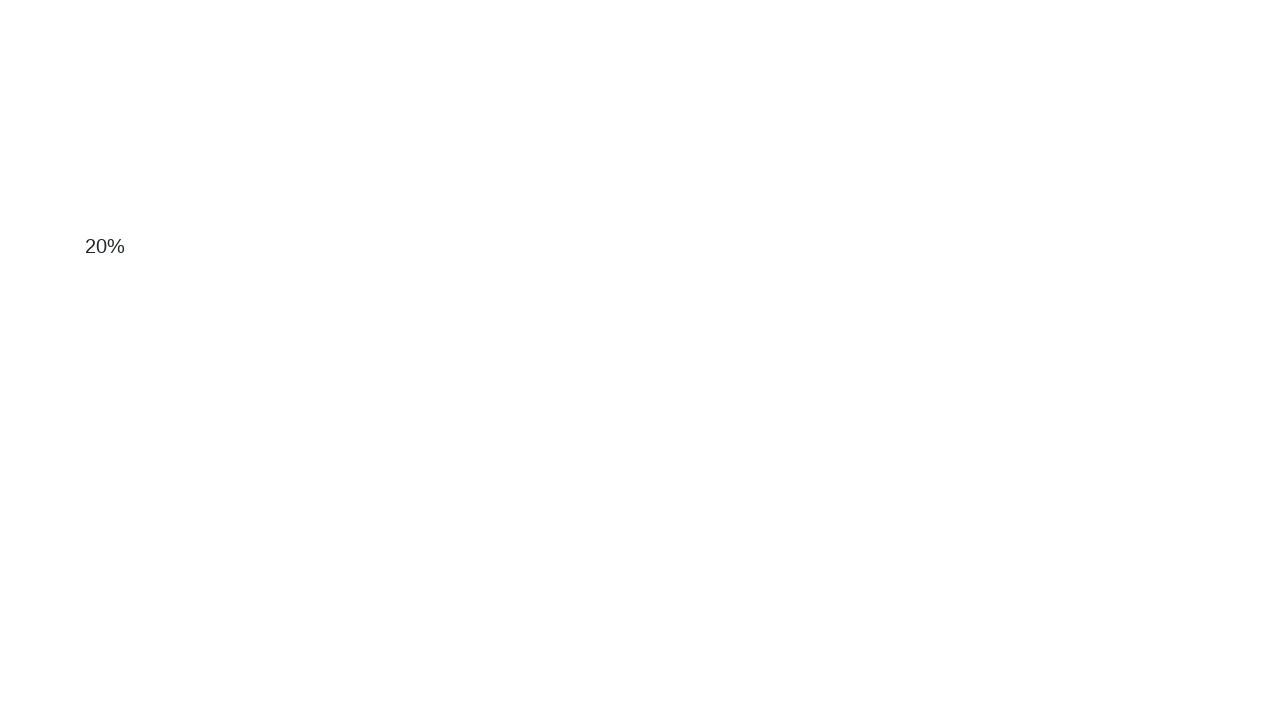

Scrolled down 100 pixels using JavaScript executor
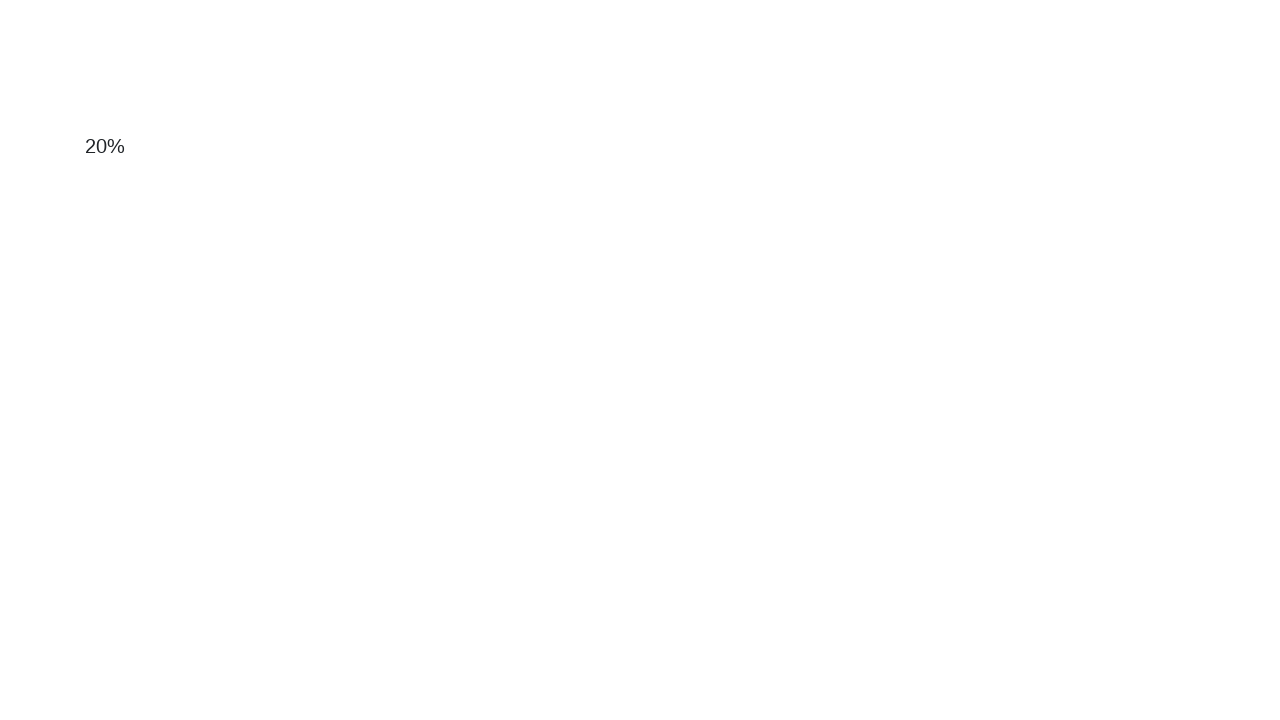

Scrolled down 100 pixels using JavaScript executor
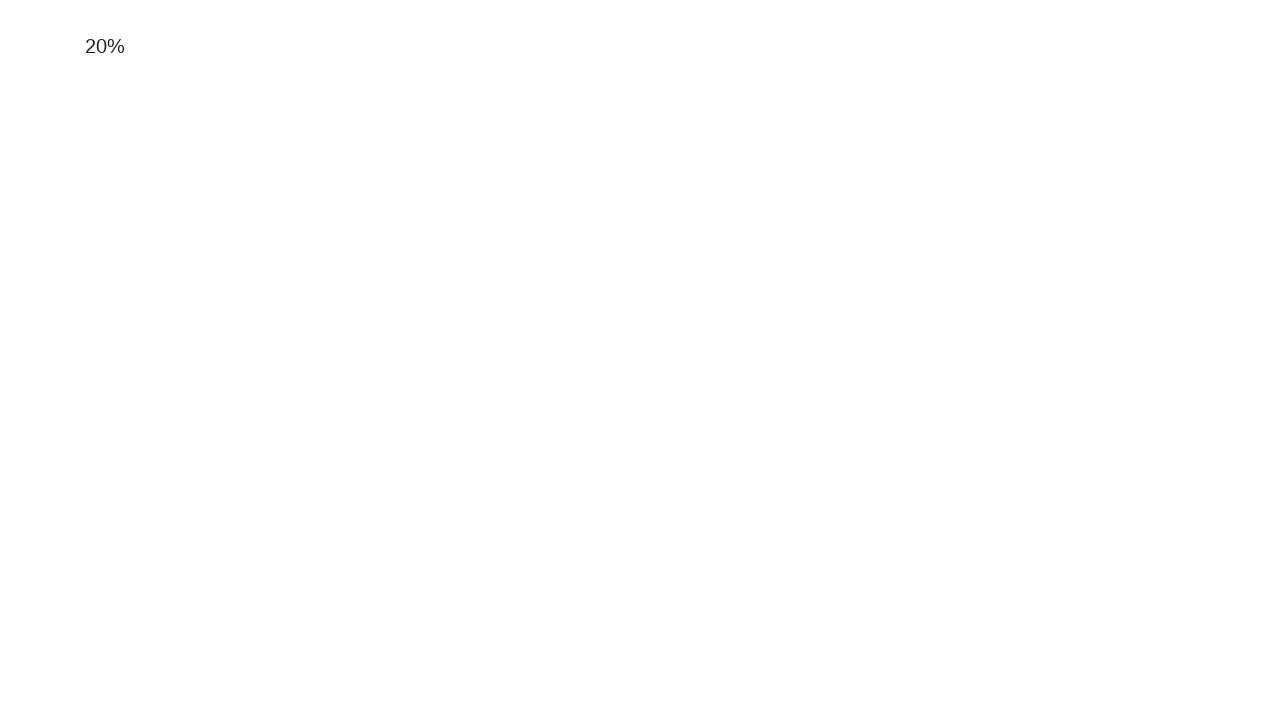

Scrolled down 100 pixels using JavaScript executor
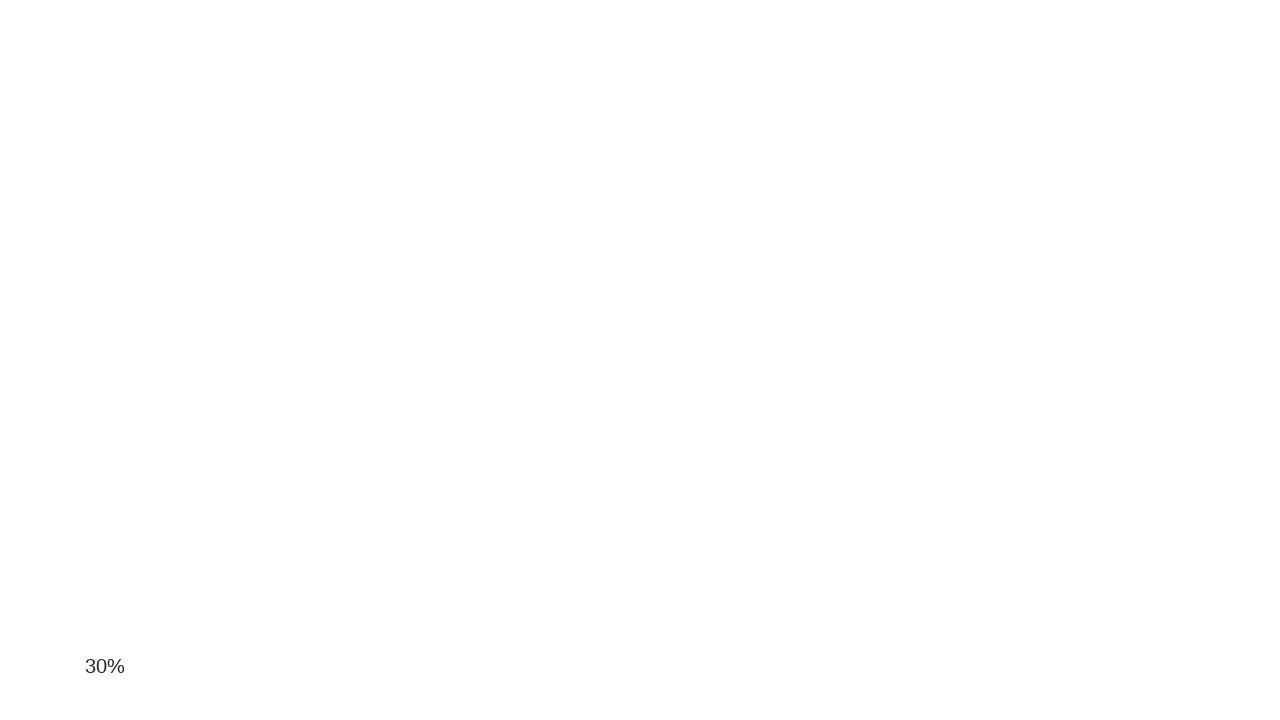

Scrolled down 100 pixels using JavaScript executor
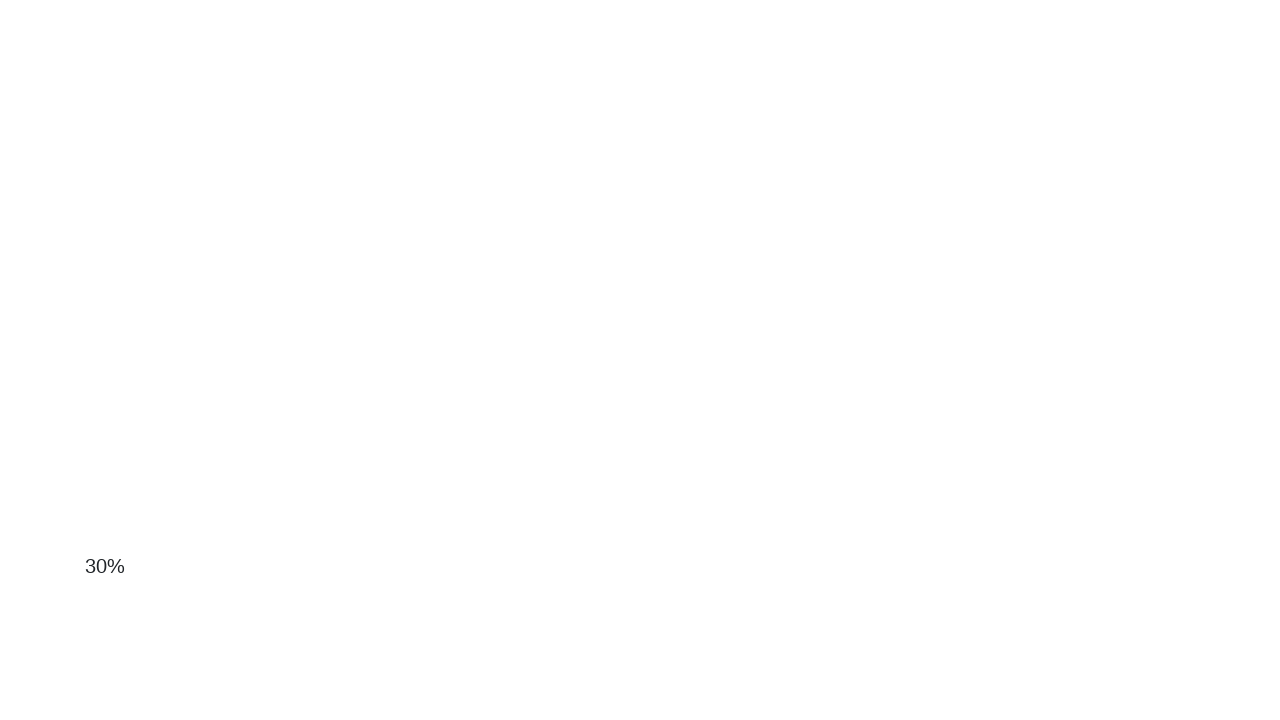

Scrolled down 100 pixels using JavaScript executor
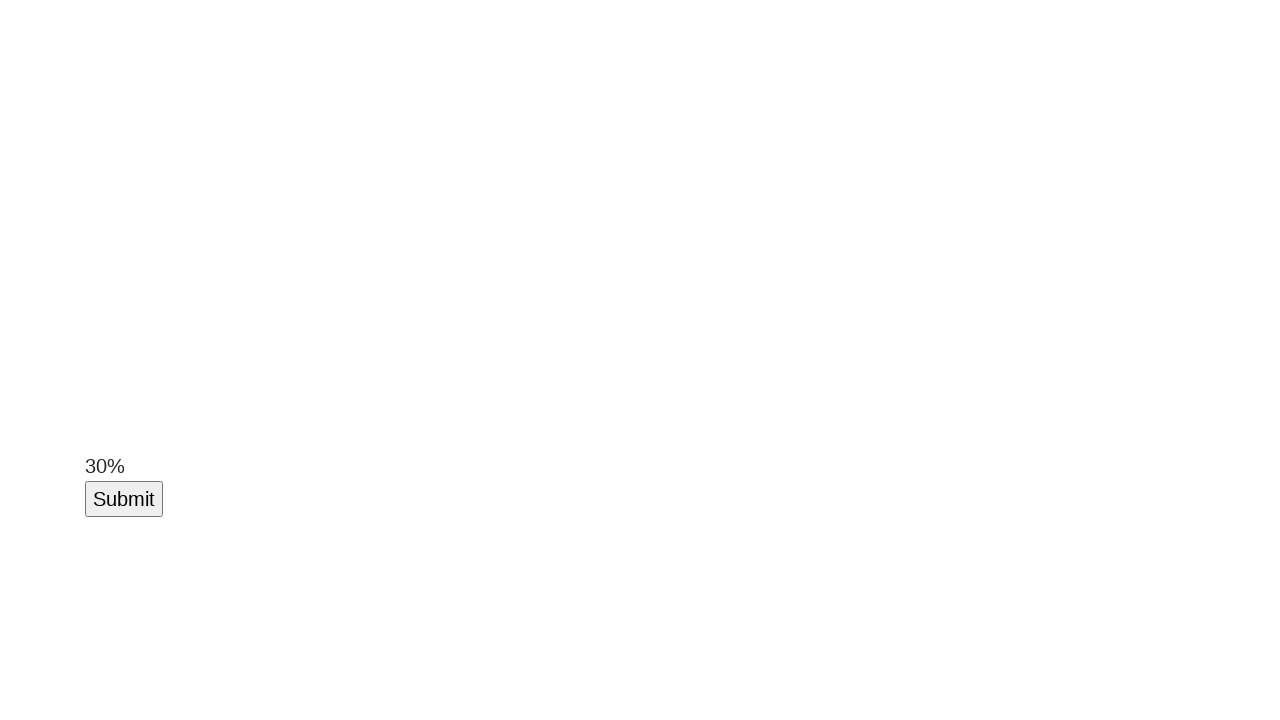

Scroll button element became visible
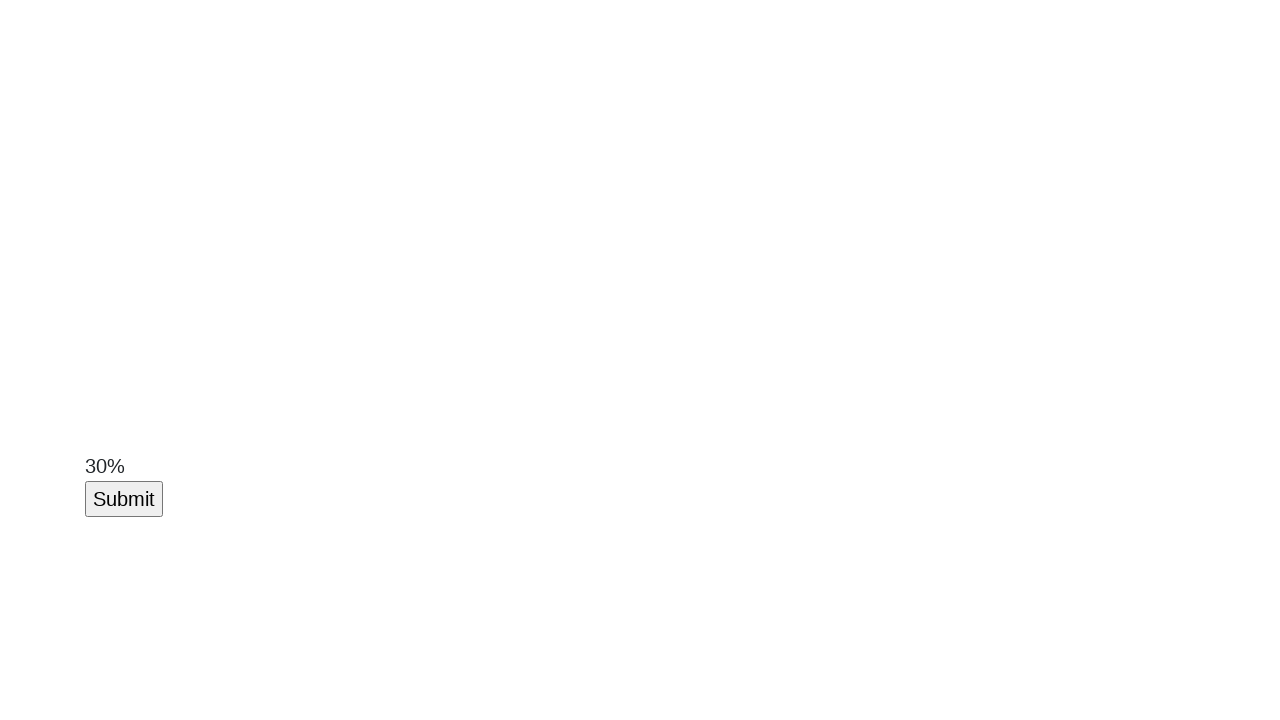

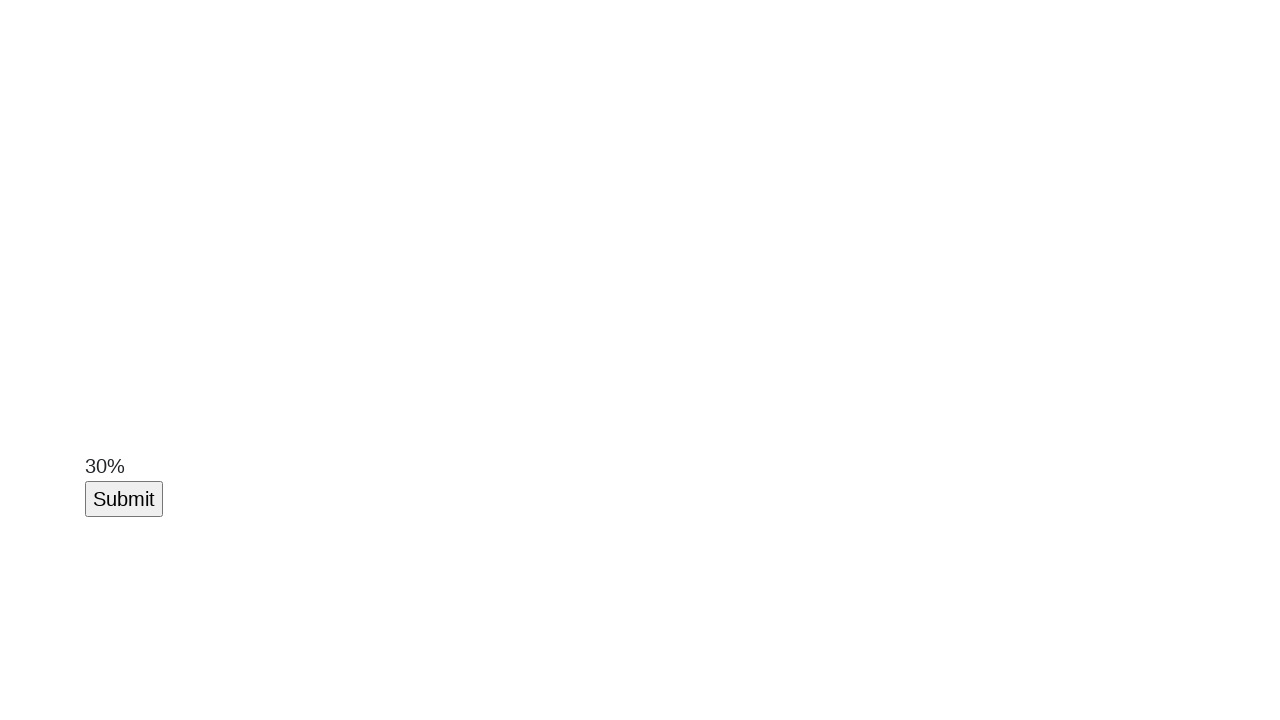